Tests the registration form by filling the username field with blank spaces of length greater than 25 to verify input validation.

Starting URL: https://buggy.justtestit.org/register

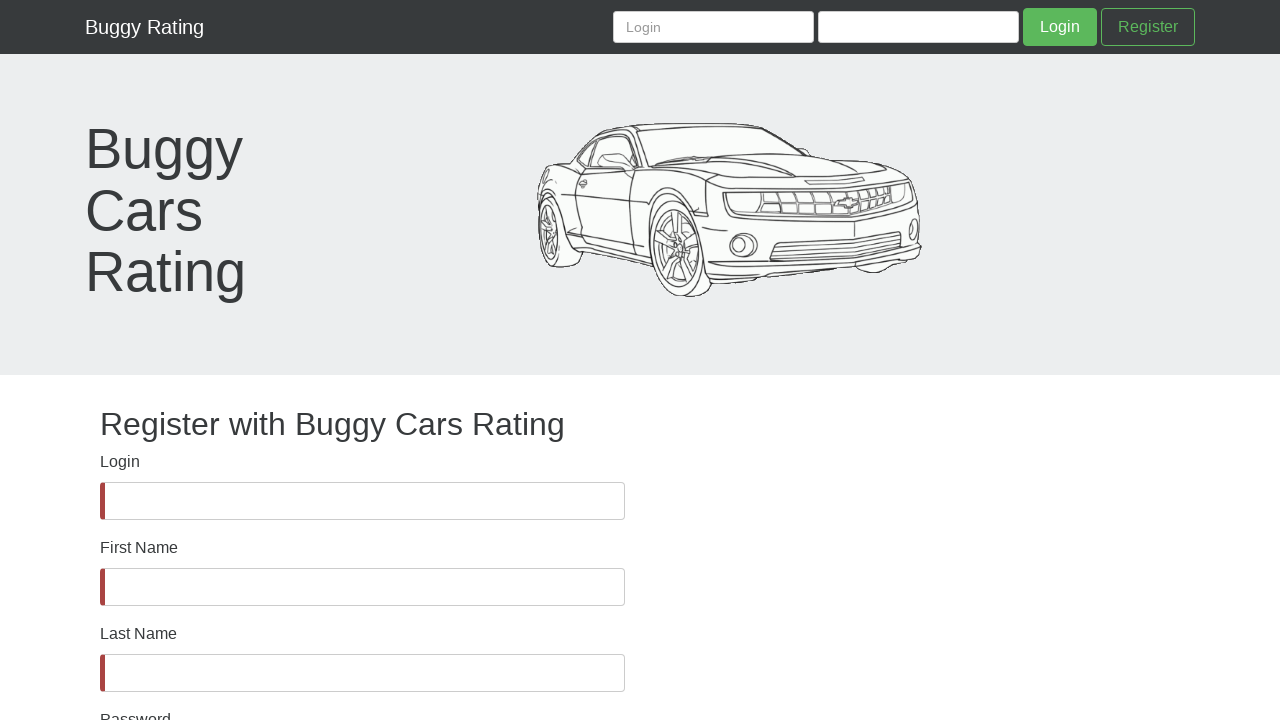

Verified username field is visible
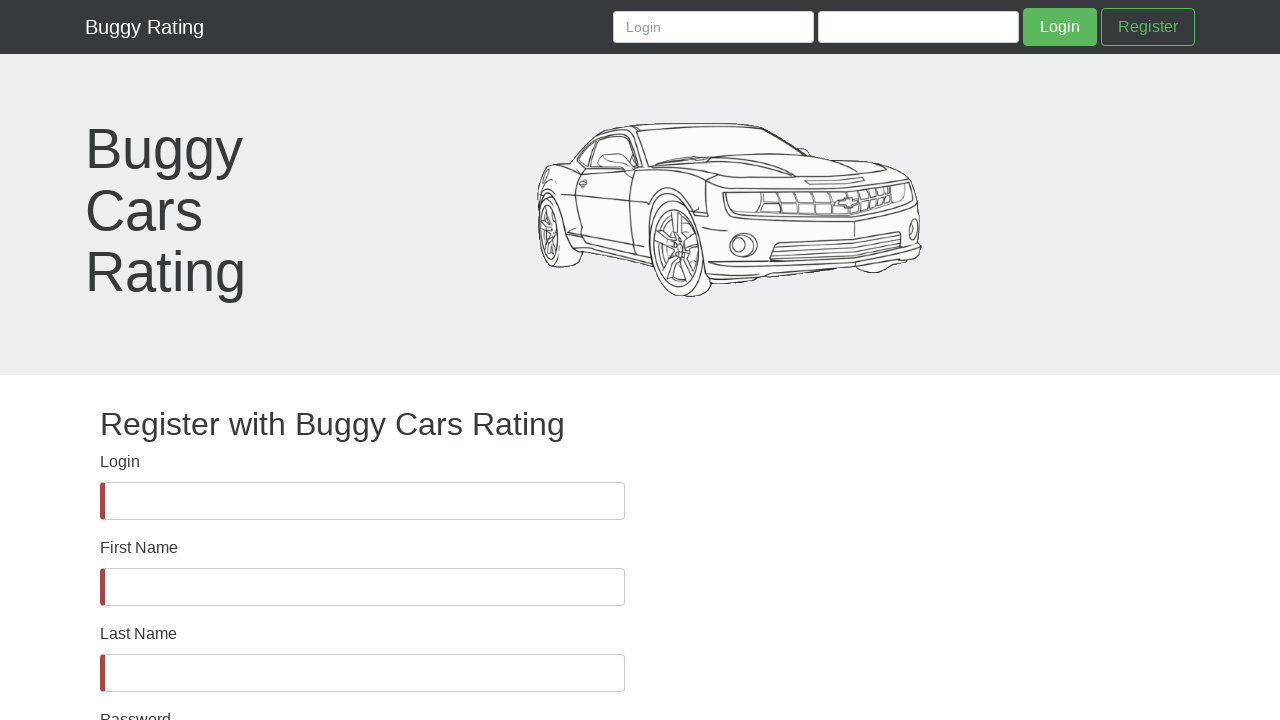

Filled username field with 35 blank spaces (length > 25) on #username
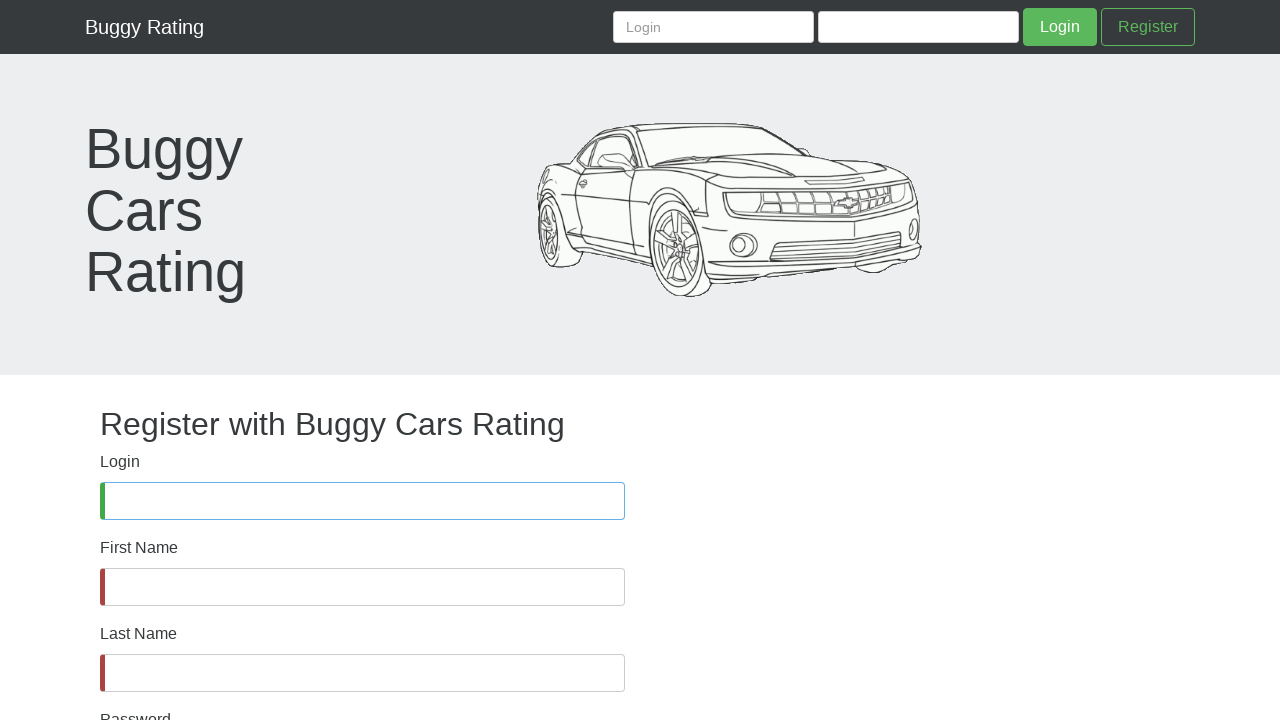

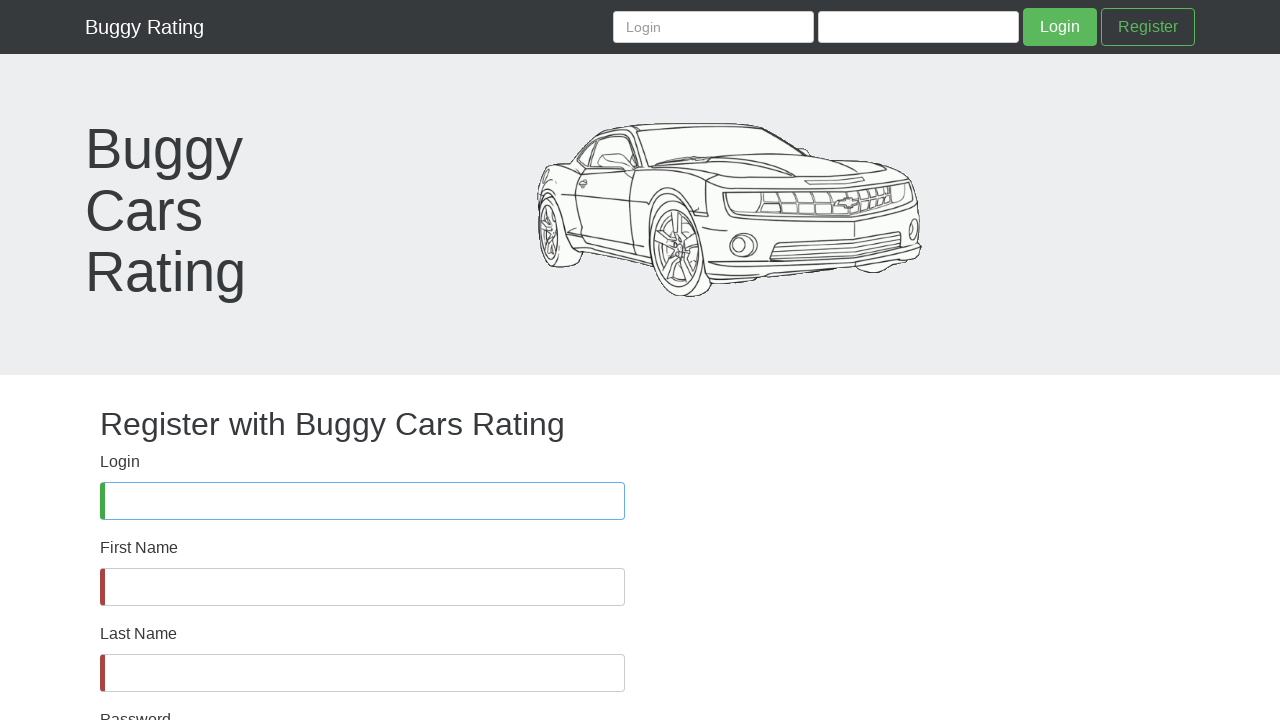